Tests replacing the initial text in the WYSIWYG editor with new multi-paragraph text using keyboard shortcuts

Starting URL: https://the-internet.herokuapp.com/tinymce

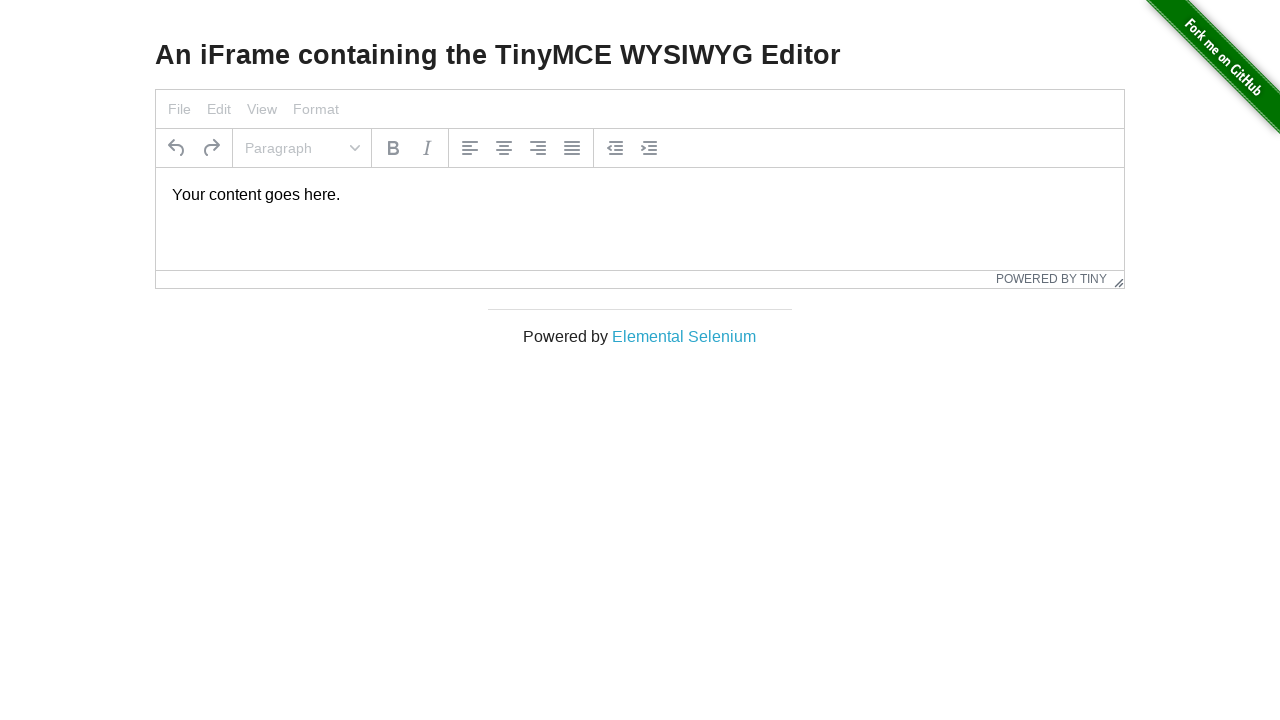

Page header confirmed - TinyMCE editor page loaded
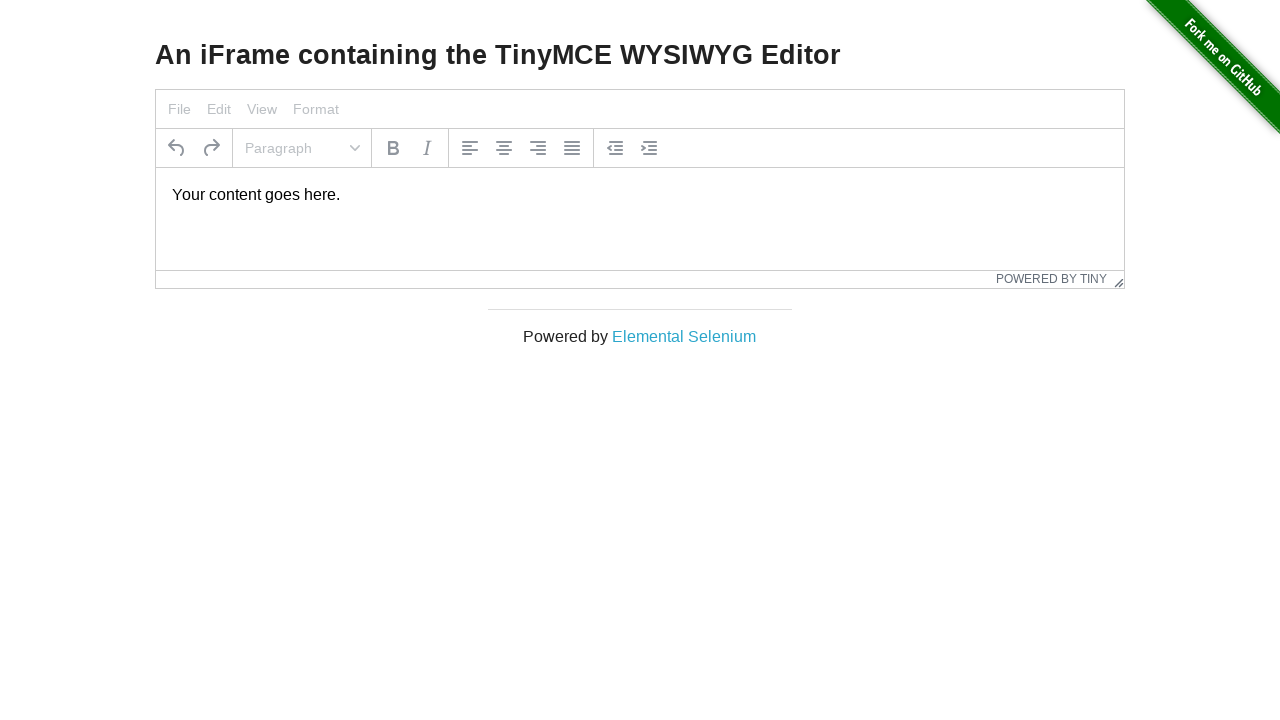

Rich Text Area iframe is visible
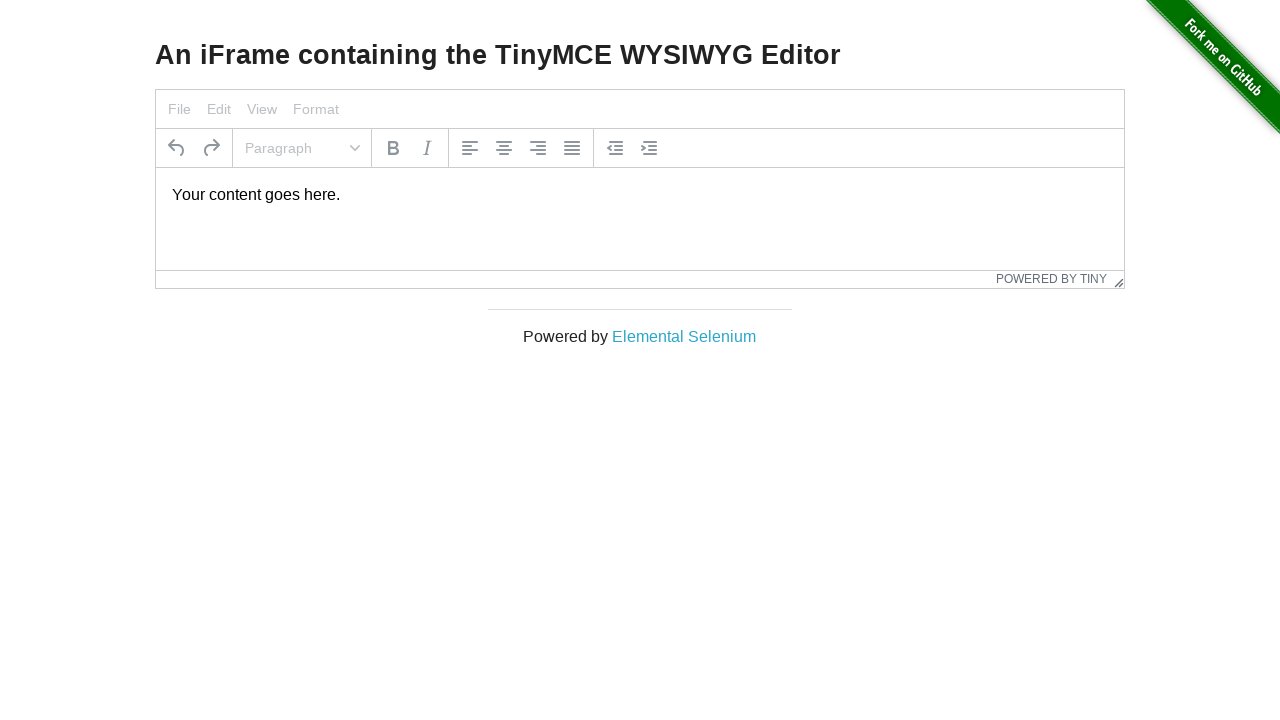

Switched to iframe context for WYSIWYG editor
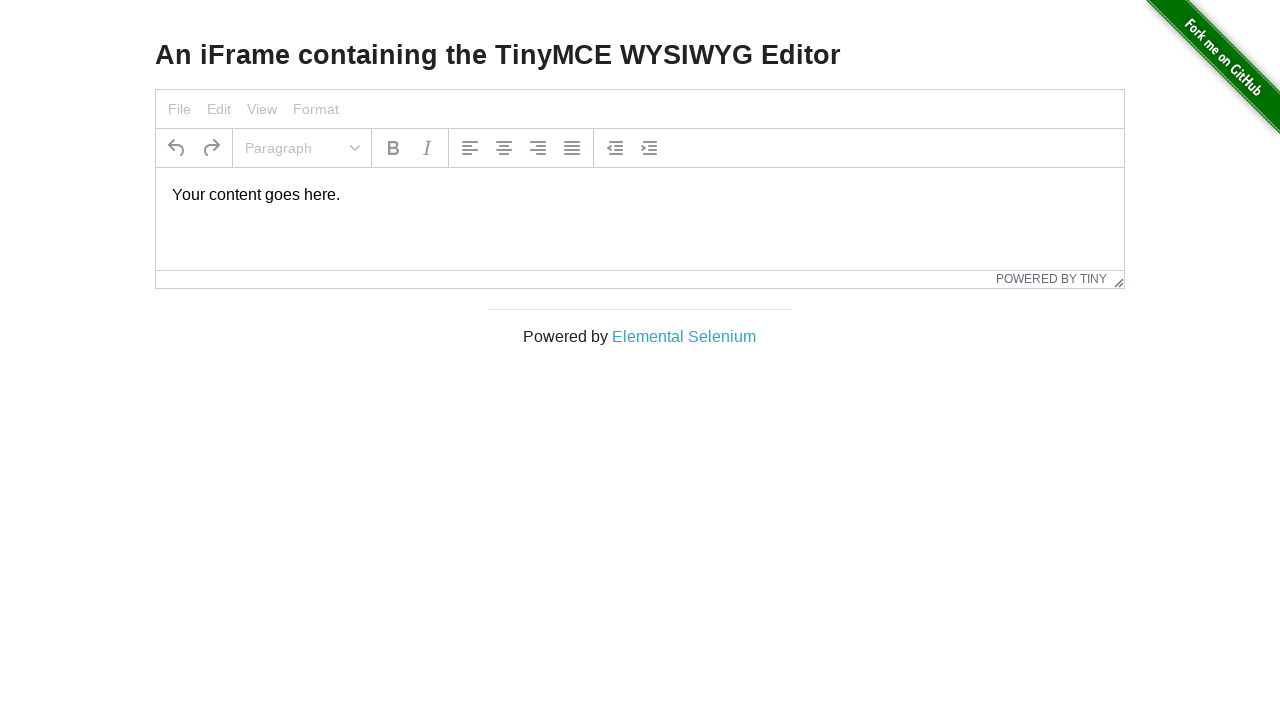

Clicked on paragraph to focus the editor at (640, 195) on iframe[title="Rich Text Area"] >> internal:control=enter-frame >> p
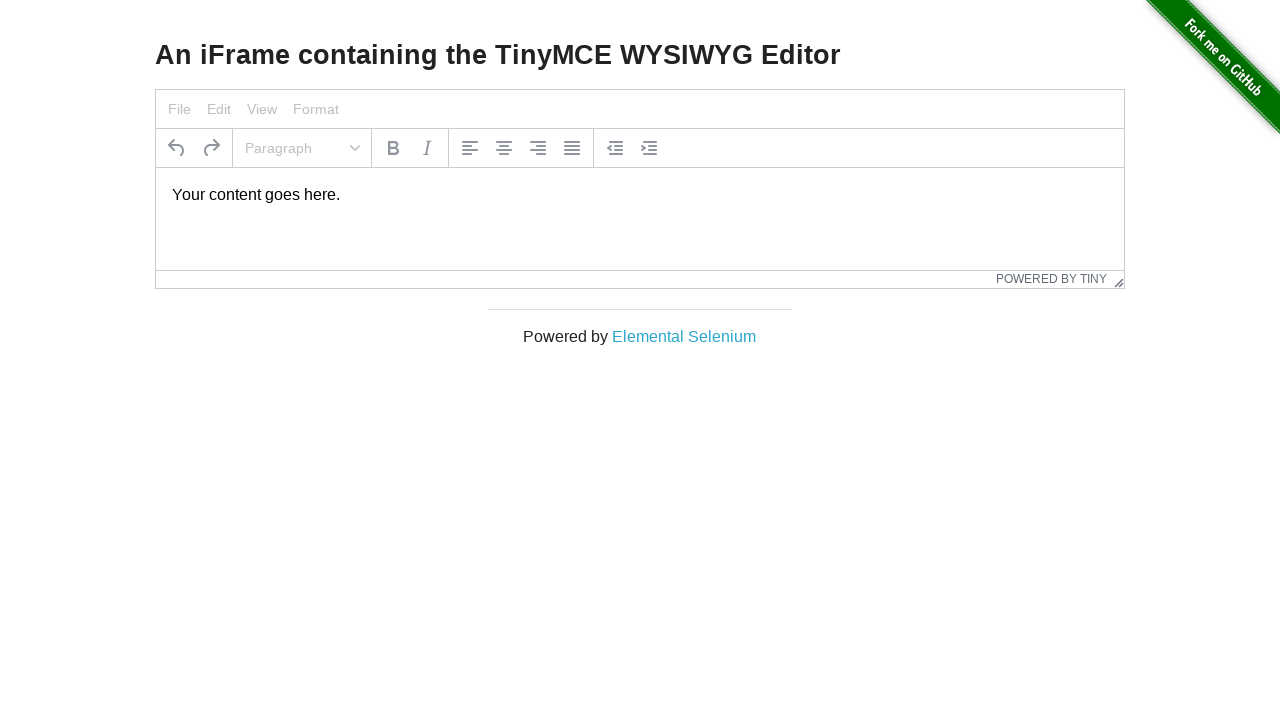

Pressed Control key down for select all shortcut
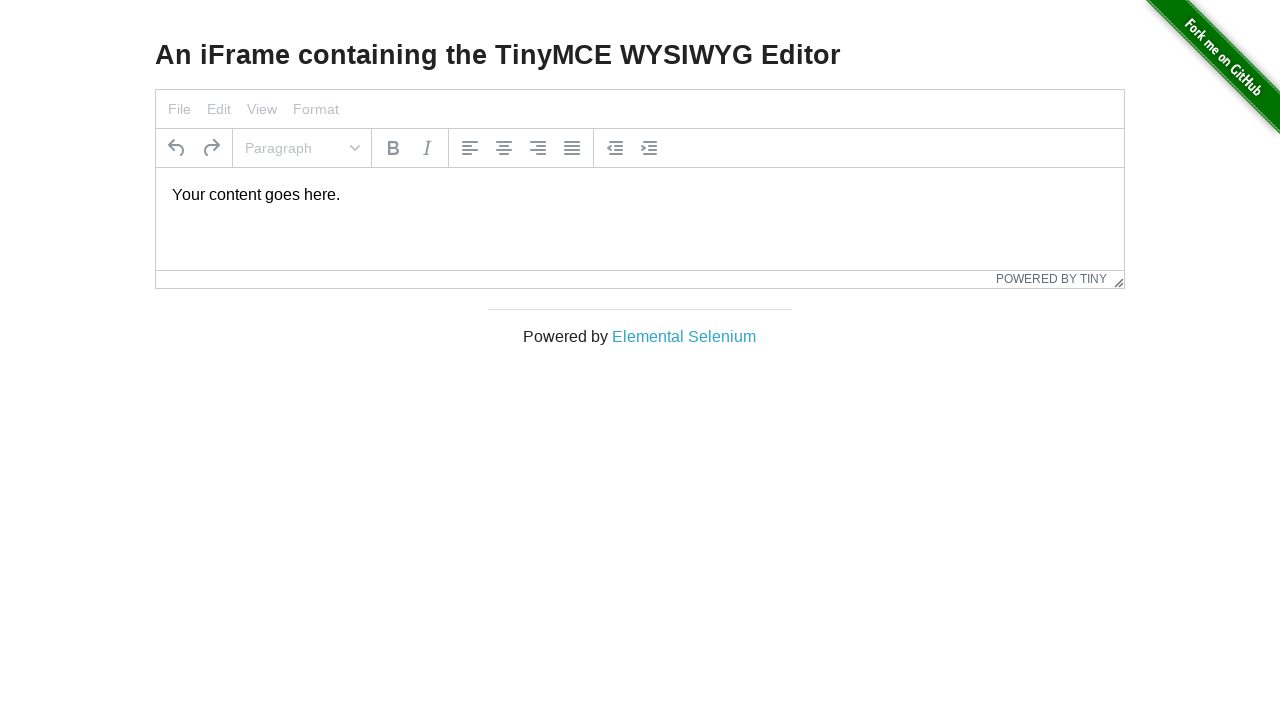

Pressed 'a' to select all text in editor
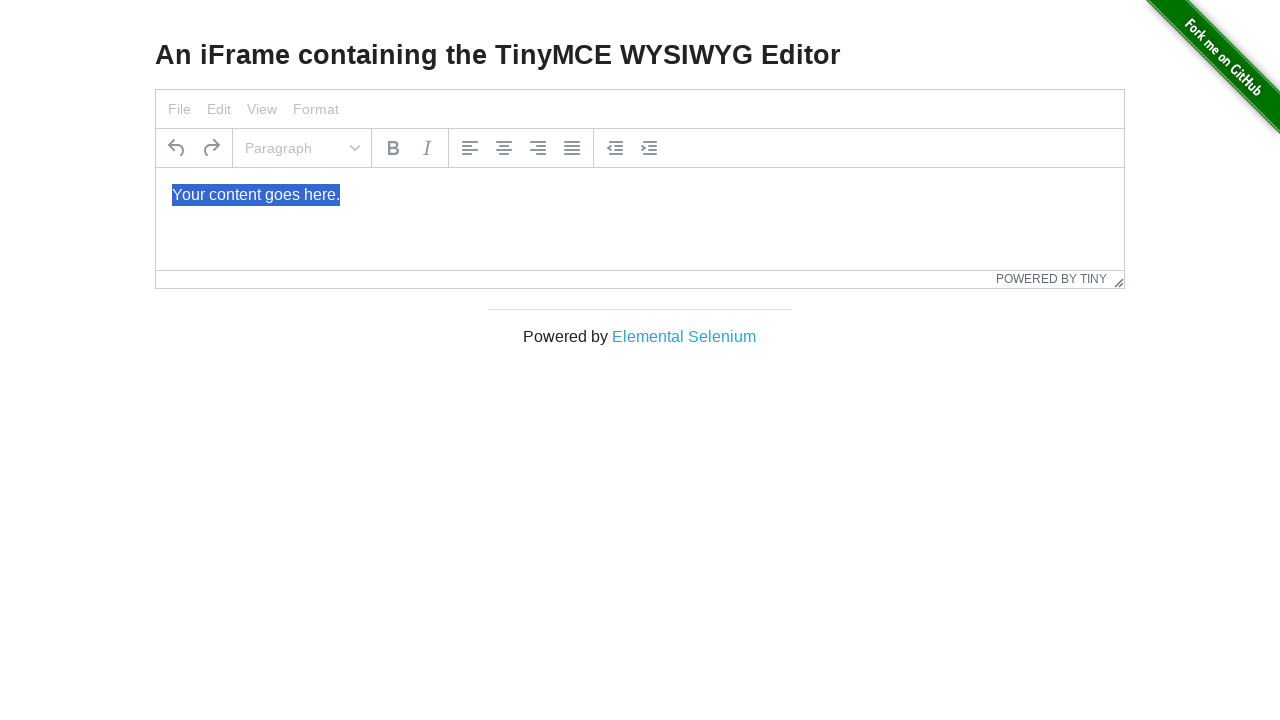

Released Control key - all text is now selected
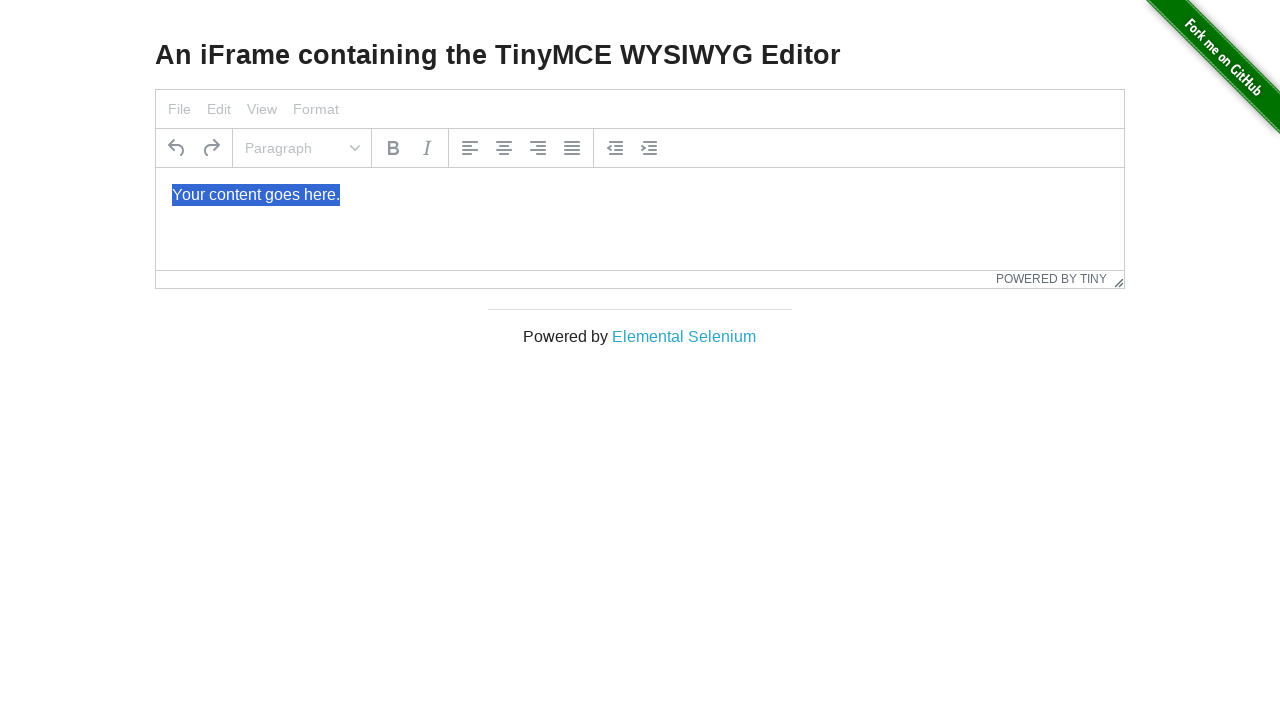

Typed new multi-paragraph text to replace selected content
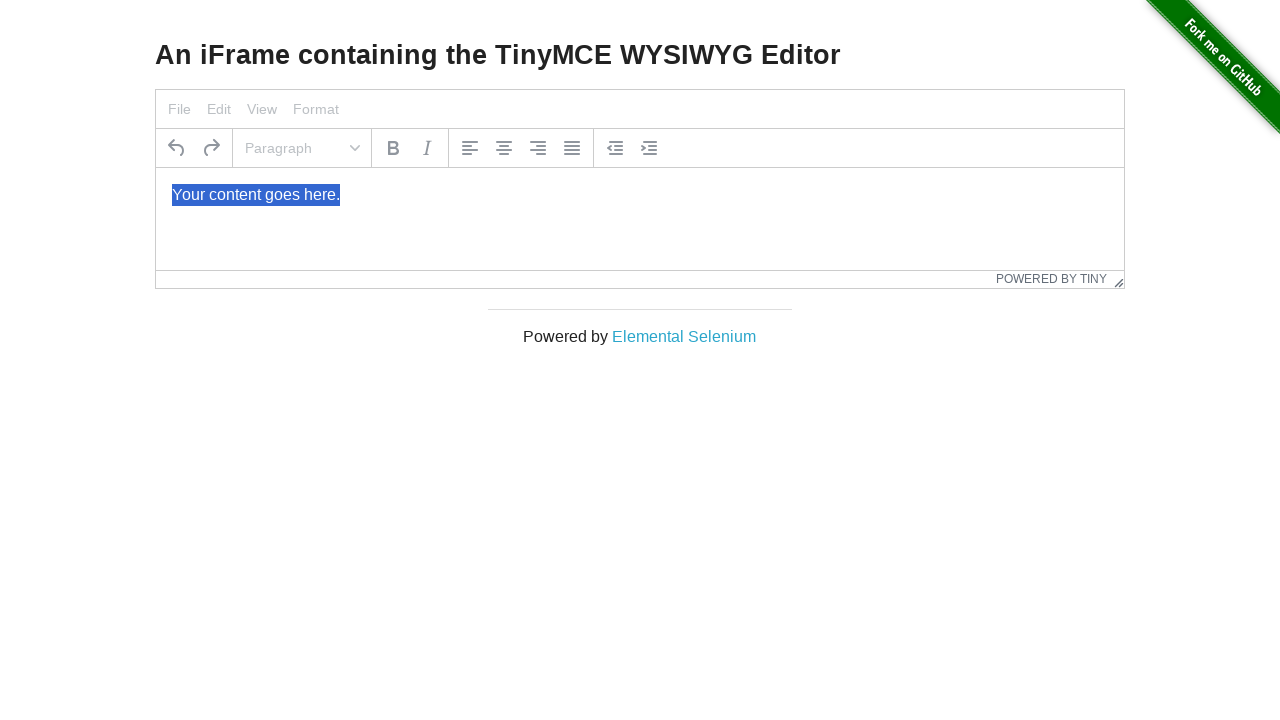

New text successfully updated in editor
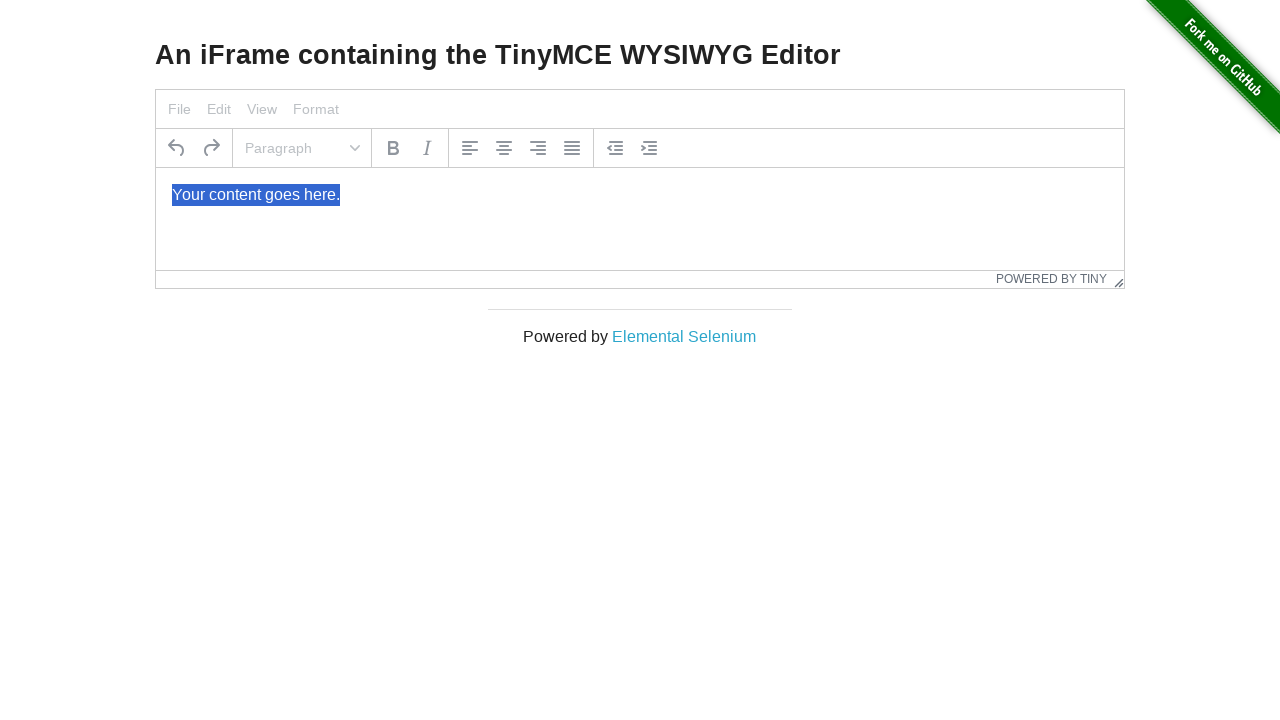

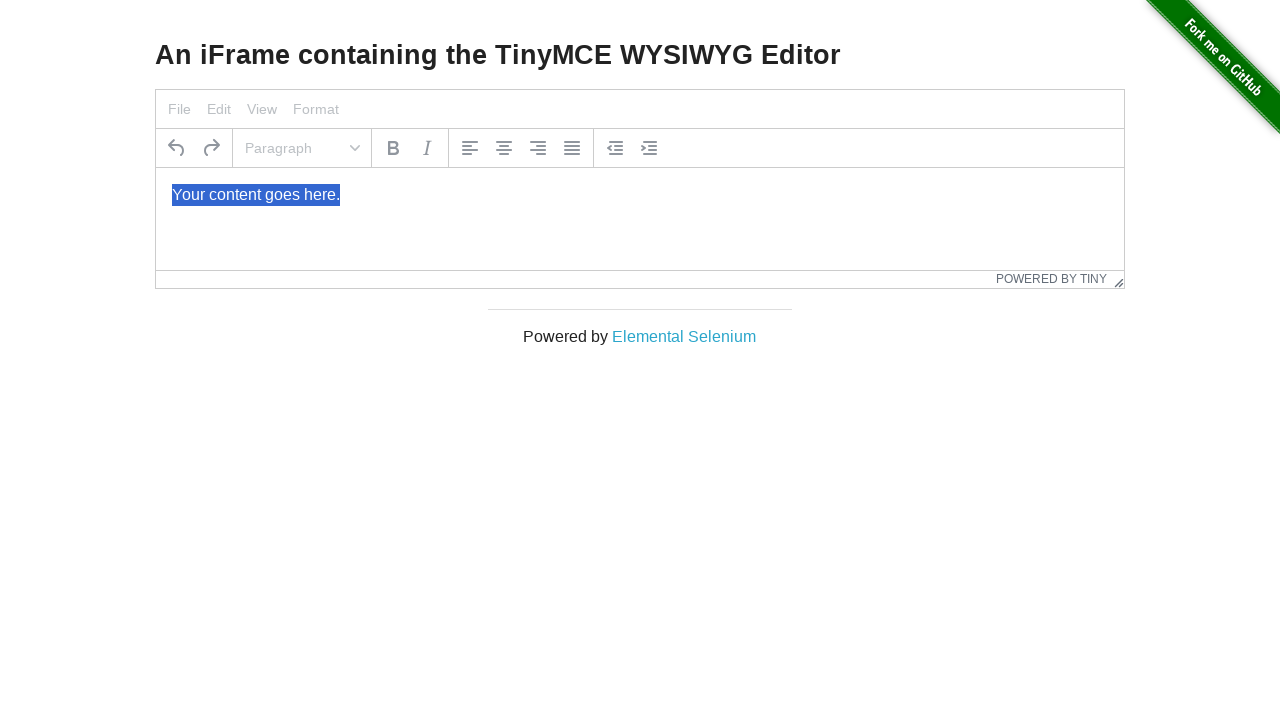